Tests the Contact Form page for HTTP 200 status and title verification

Starting URL: https://glec-website.vercel.app/contact

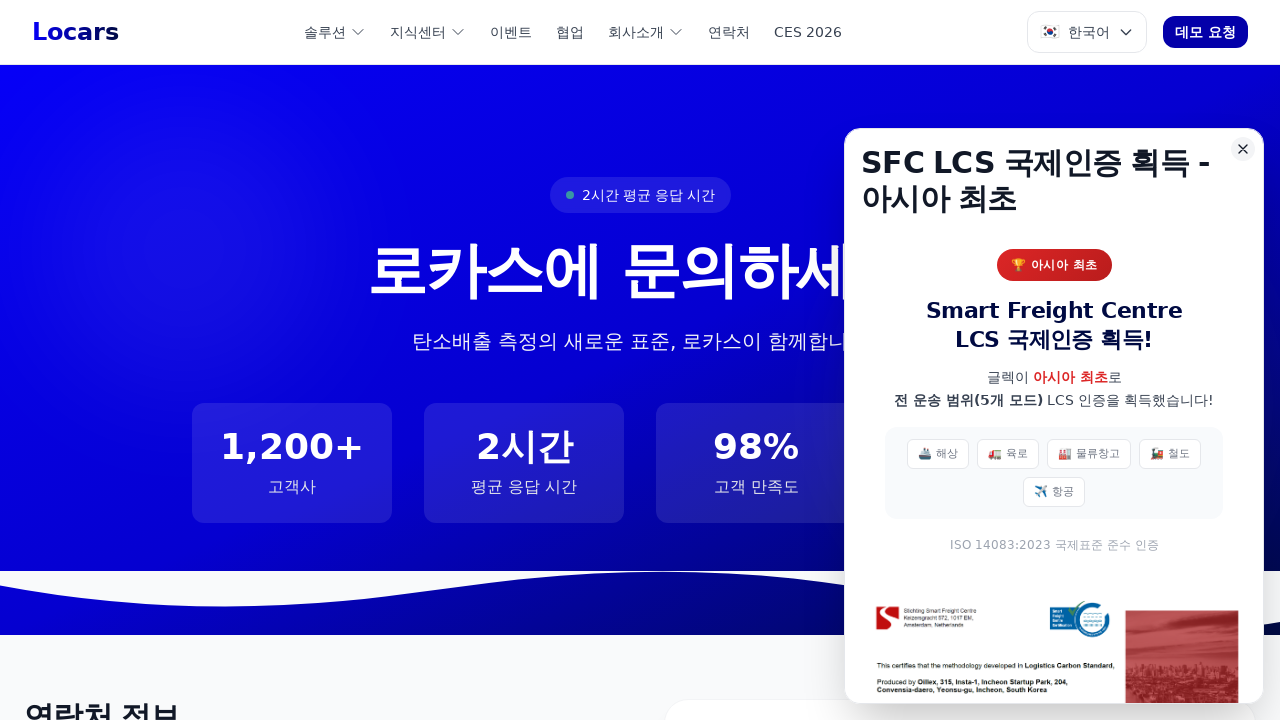

Waited for page to reach networkidle state
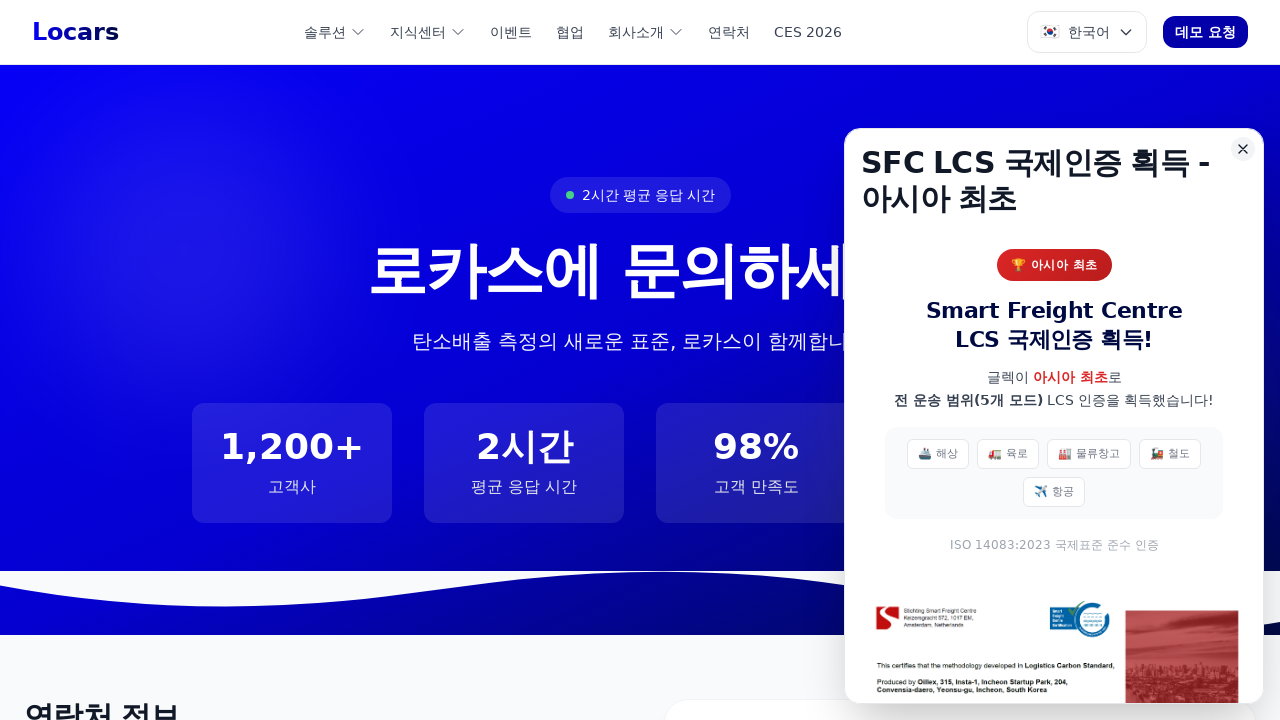

Verified page title contains '문의하기'
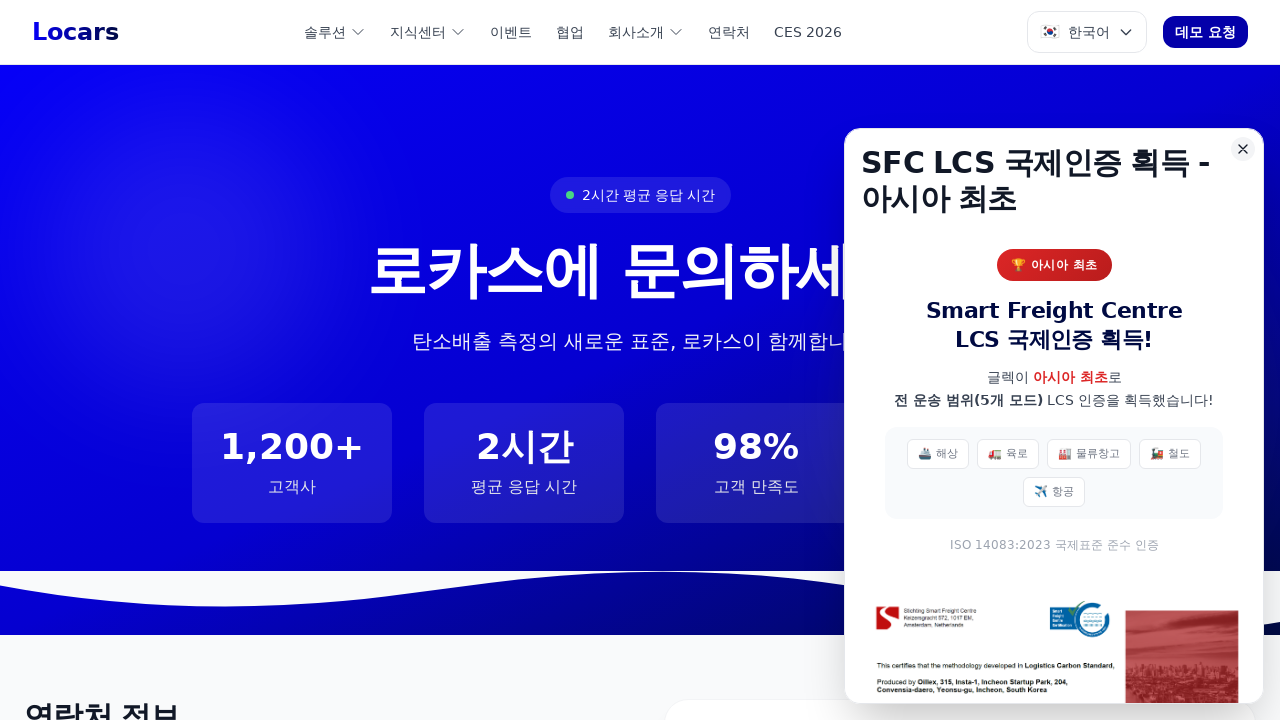

Waited 1000ms for dynamic content to load
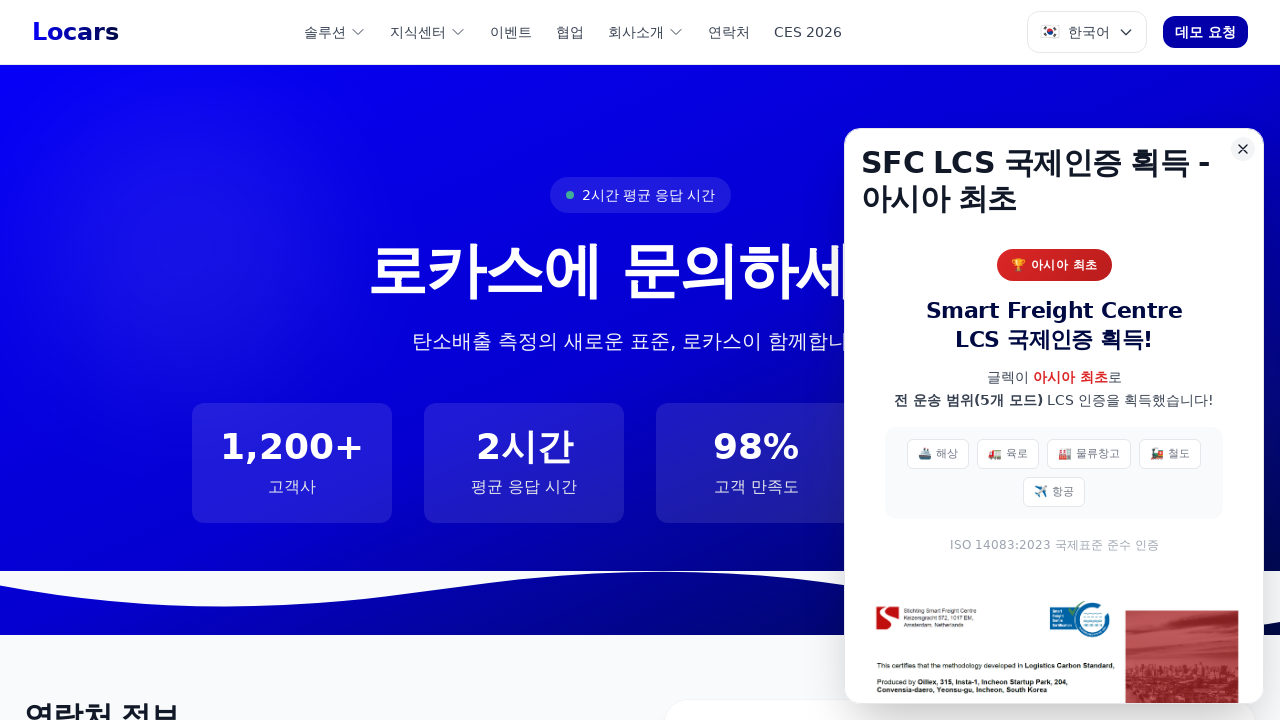

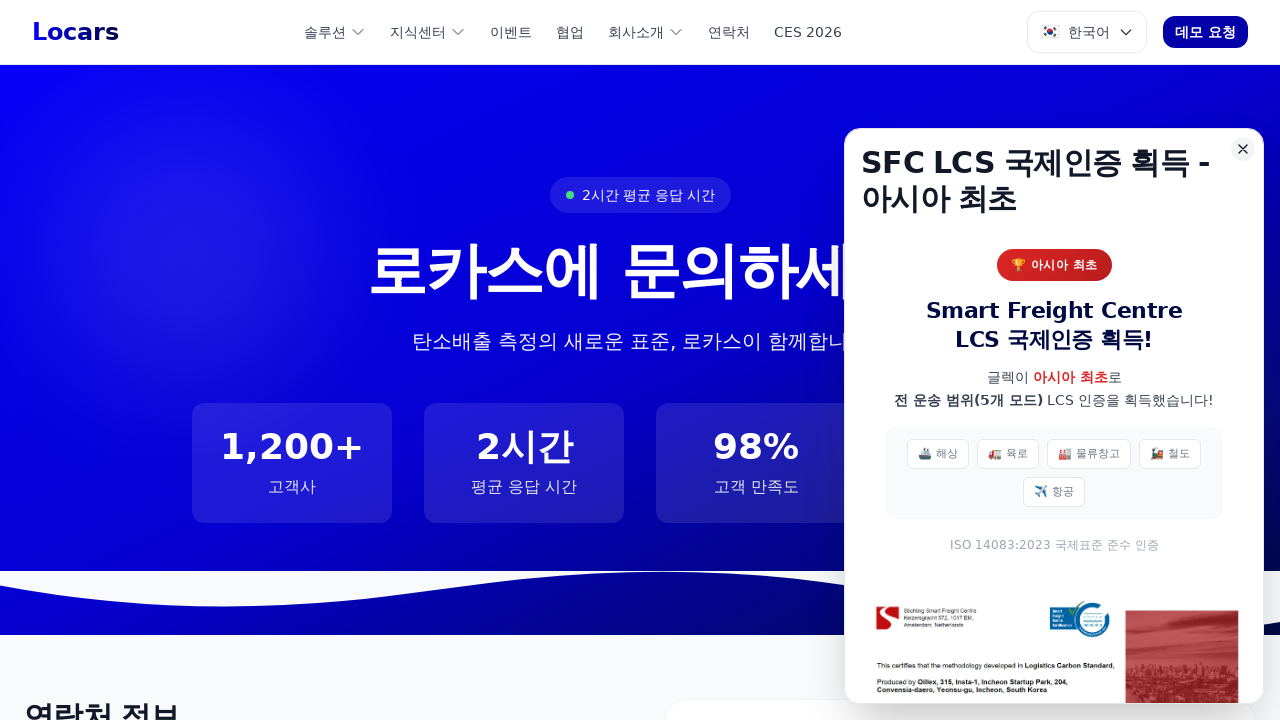